Tests calendar date picker functionality by selecting a specific date (June 5, 2027) through year, month, and day navigation

Starting URL: https://rahulshettyacademy.com/seleniumPractise/#/offers

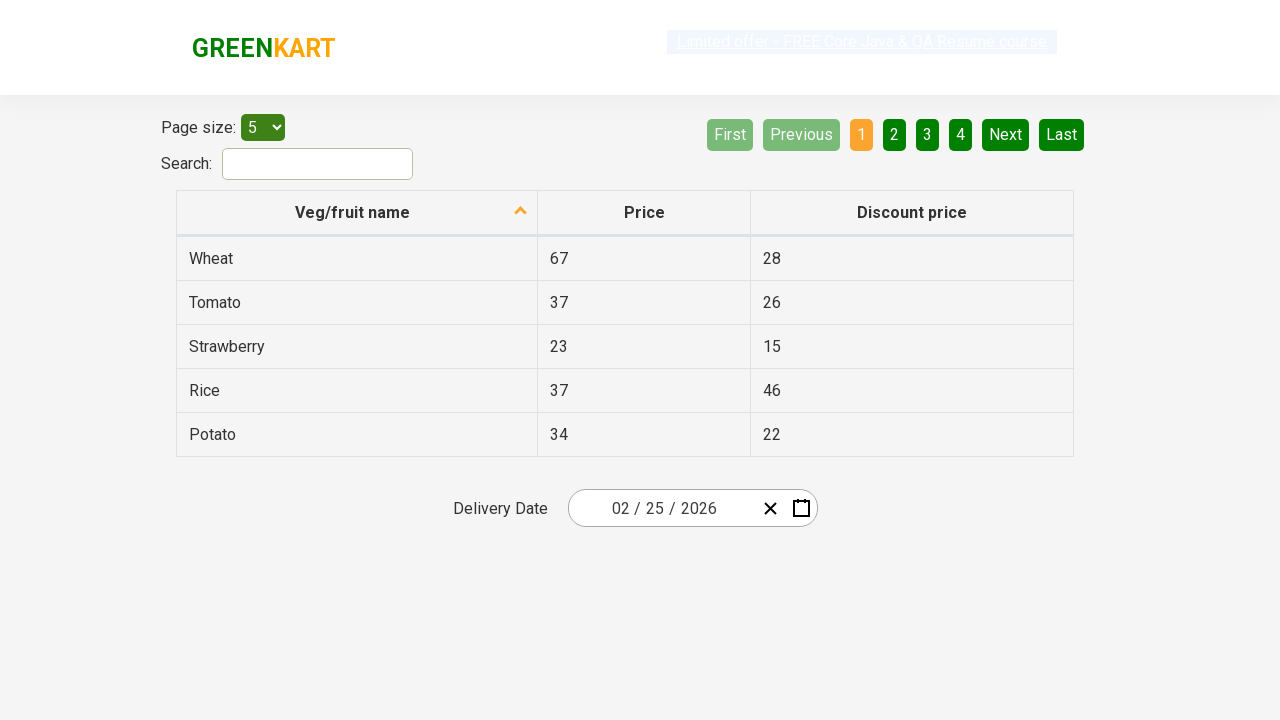

Clicked calendar picker button to open date selector at (801, 508) on button.react-date-picker__calendar-button.react-date-picker__button
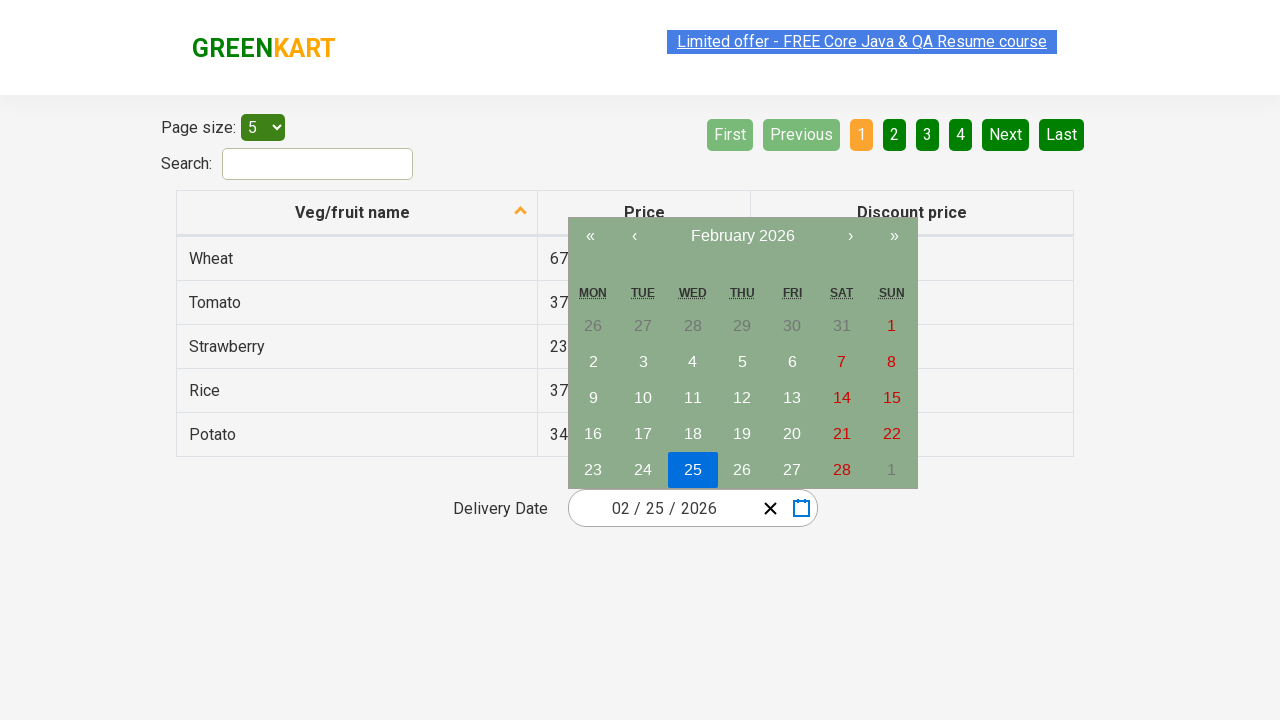

Clicked navigation label to navigate to year view at (742, 236) on button.react-calendar__navigation__label
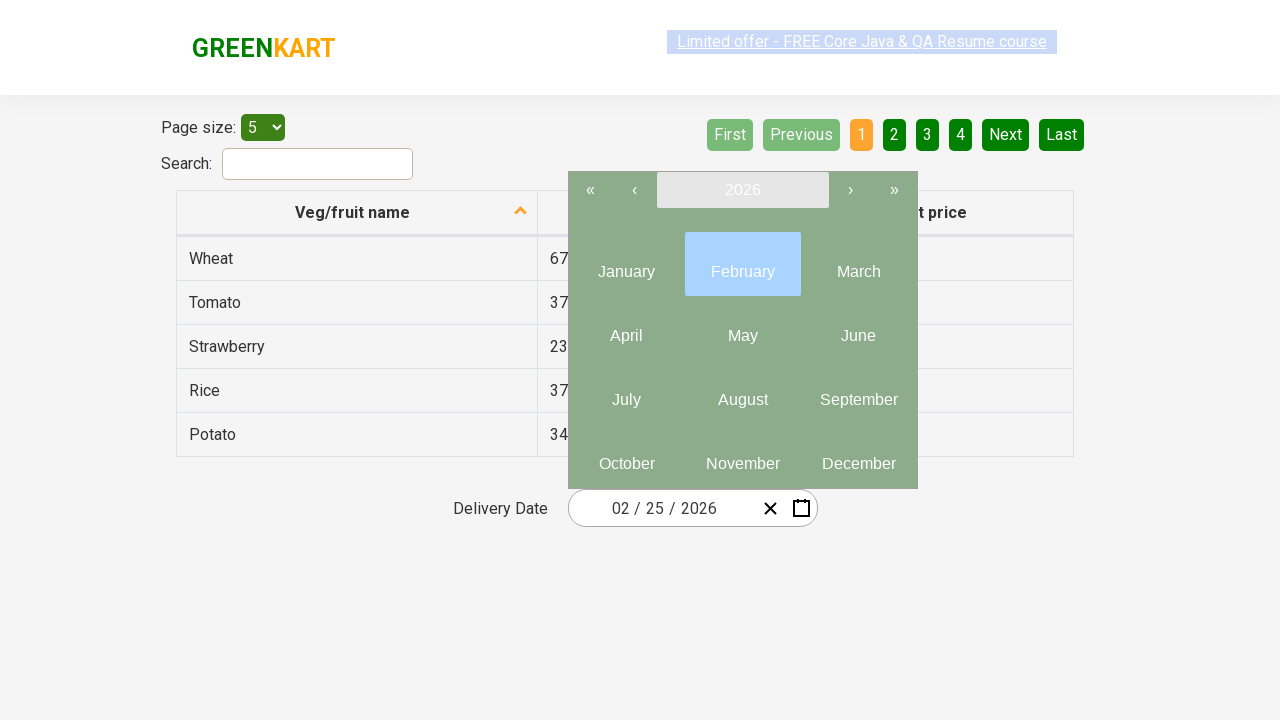

Clicked navigation label again to navigate to decade view at (742, 190) on button.react-calendar__navigation__label
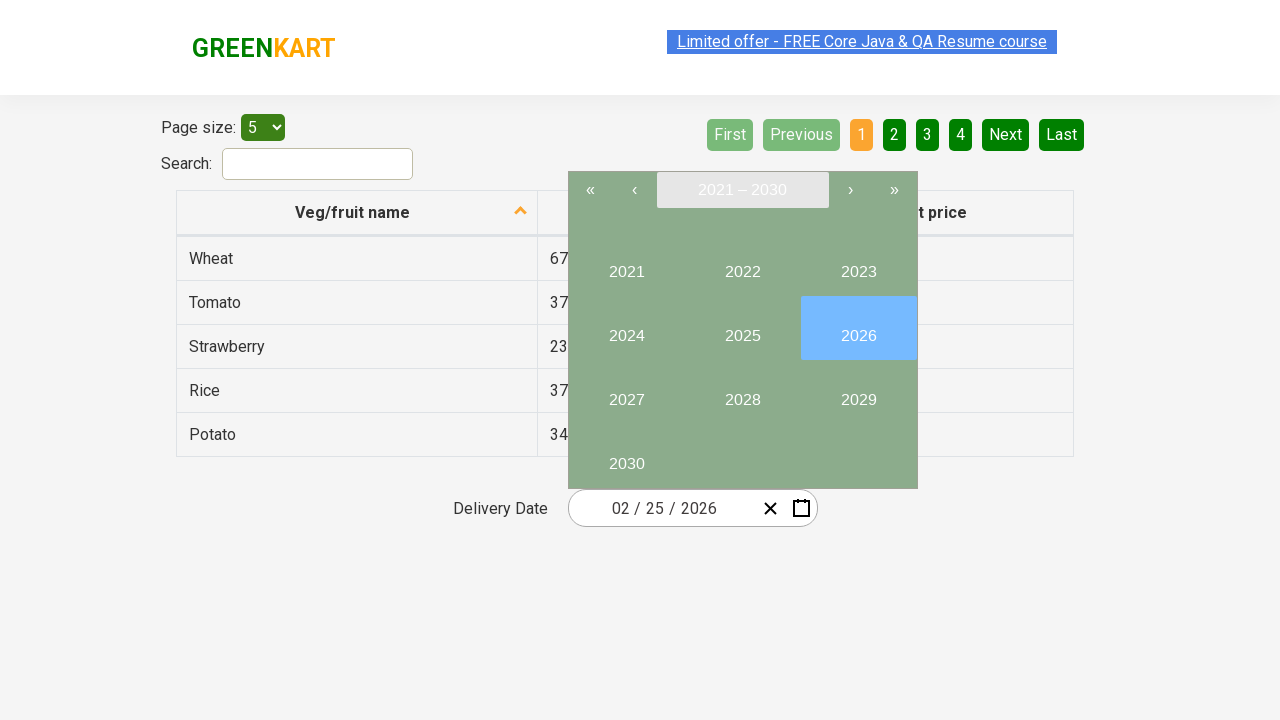

Selected year 2027 from decade view at (626, 392) on button:text('2027')
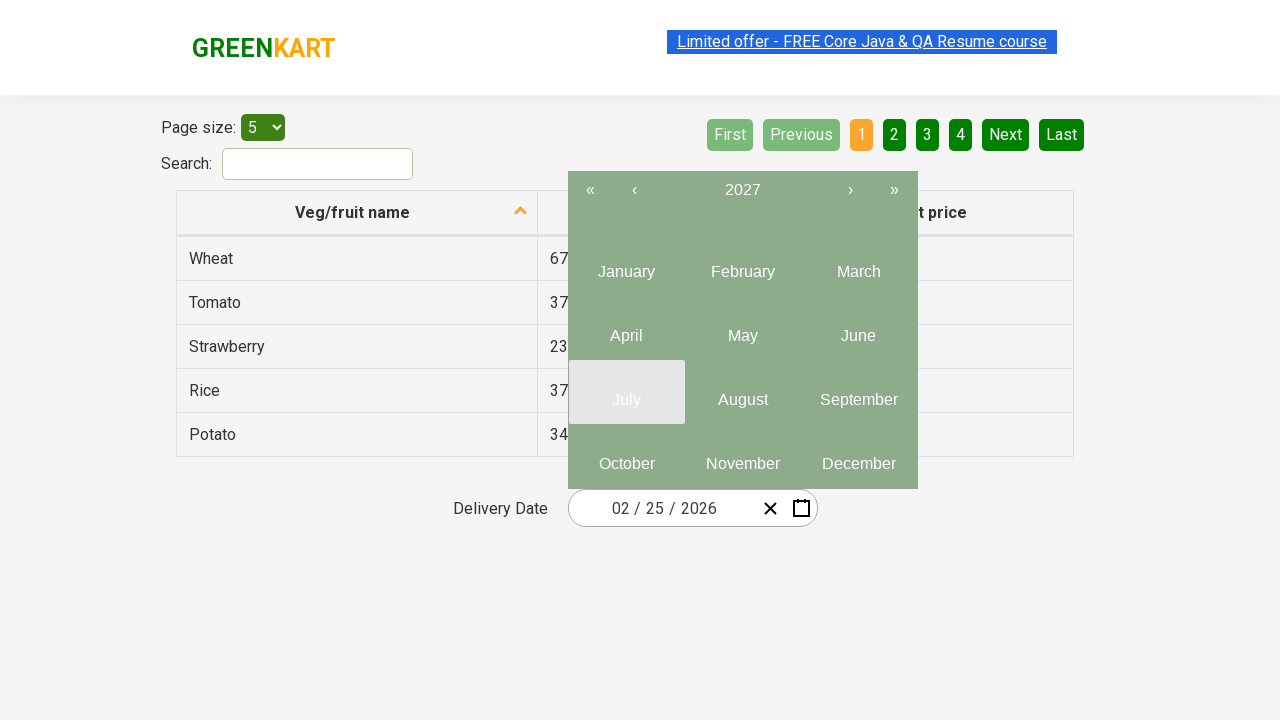

Selected month 6 (June) from month picker at (858, 328) on .react-calendar__tile >> nth=5
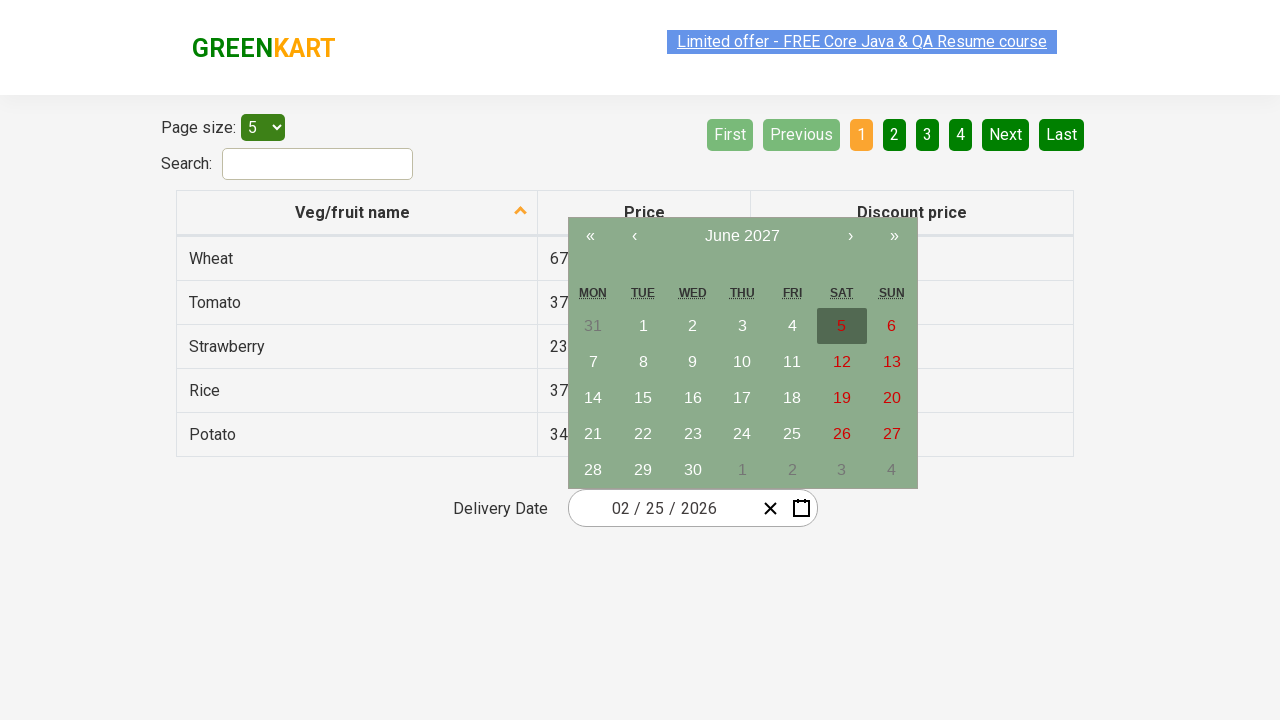

Selected day 5 from calendar at (842, 326) on abbr:text('5')
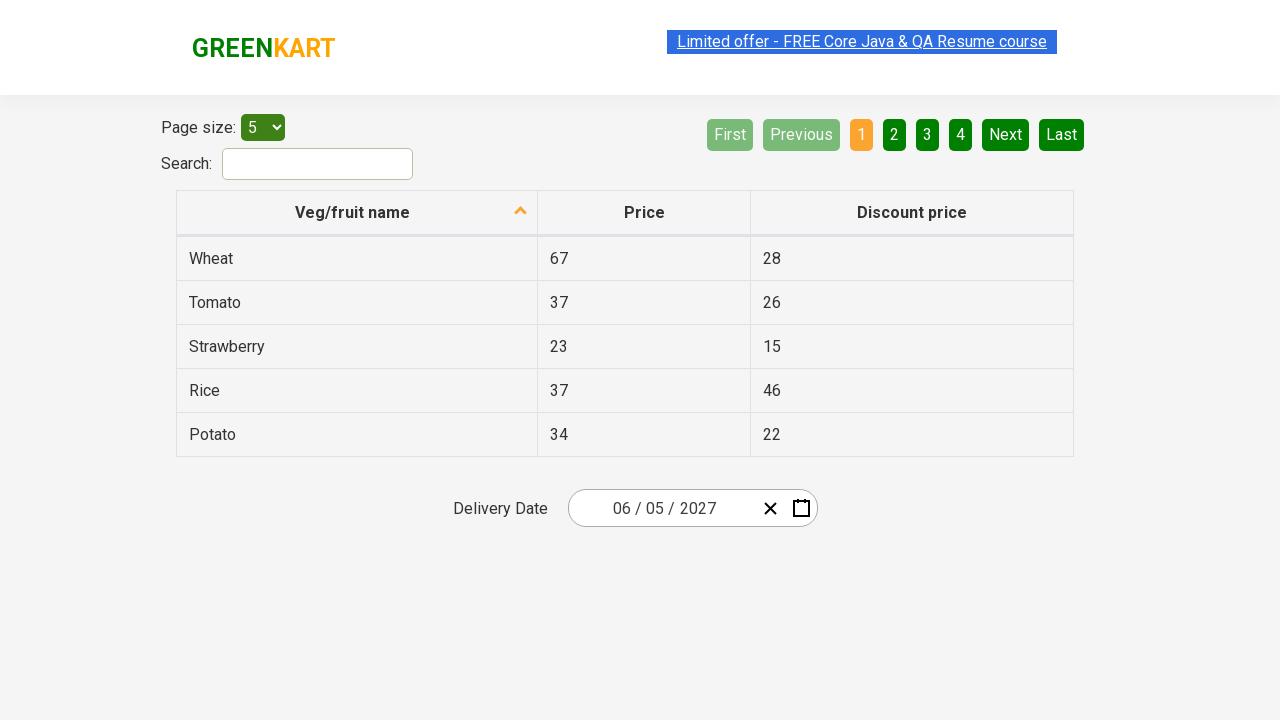

Retrieved full input group text content for date verification
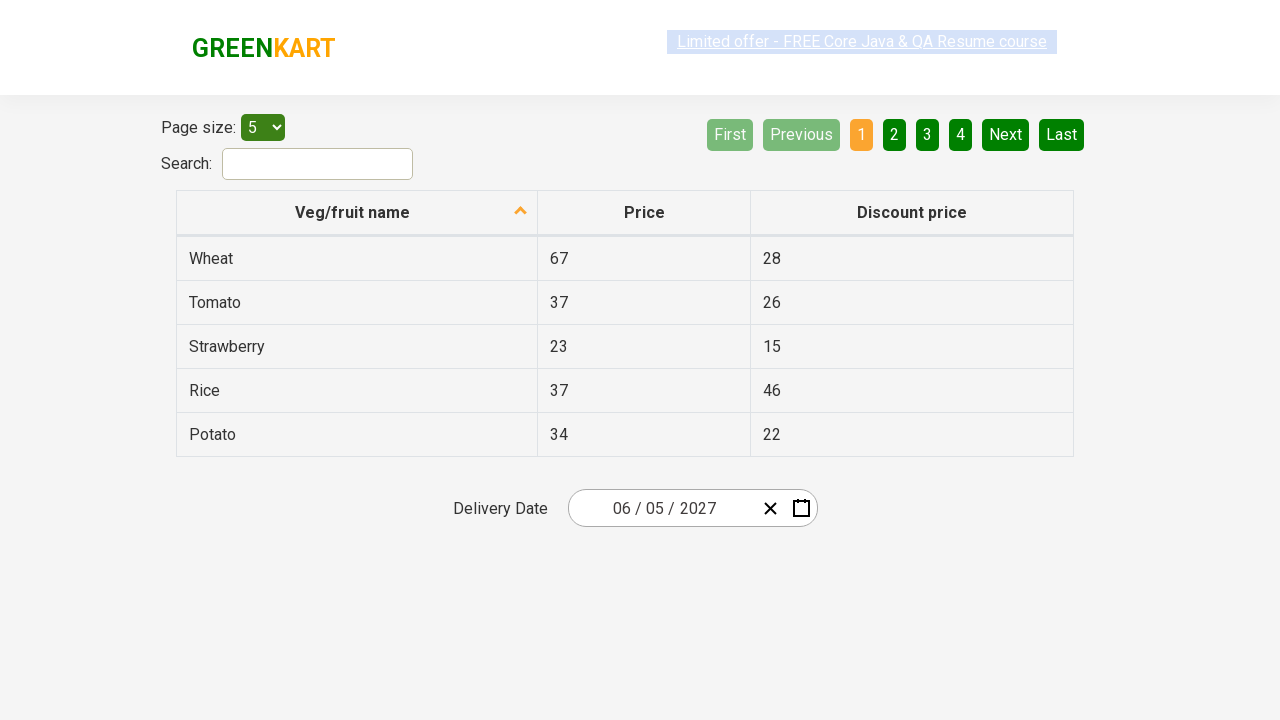

Retrieved all individual input fields (month, day, year)
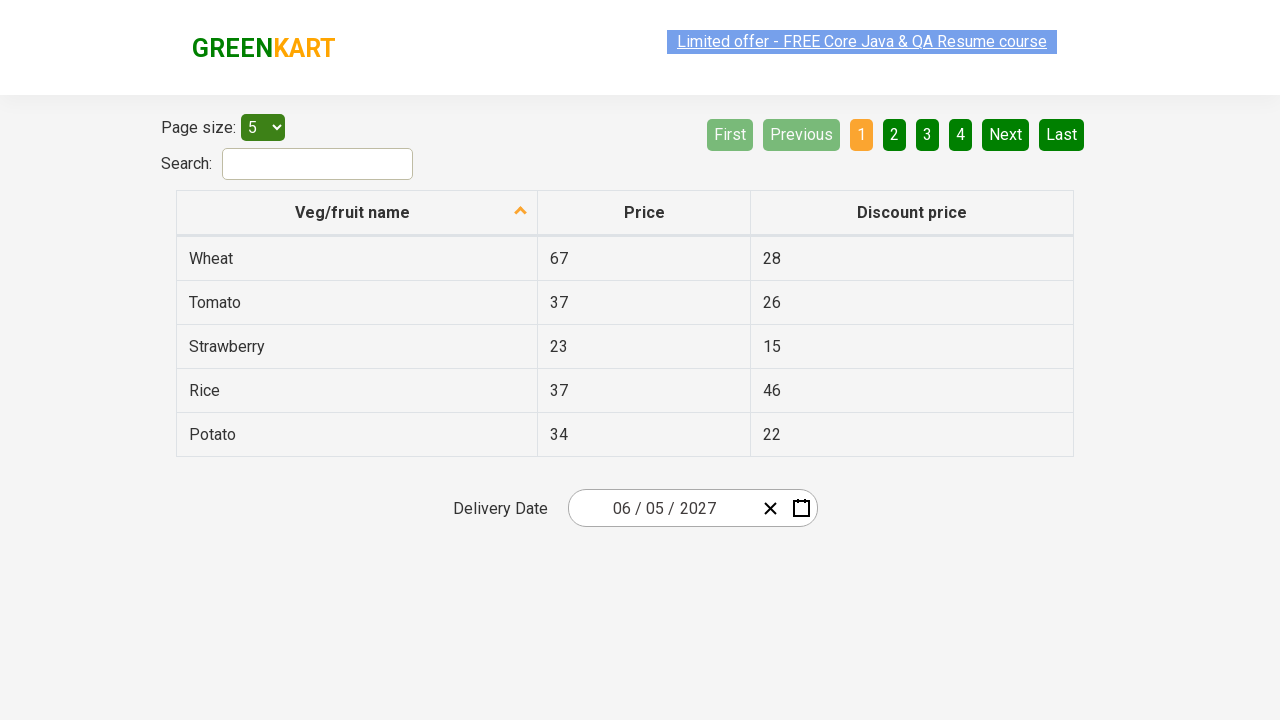

Verified input field 0 has value '6', expected '6'
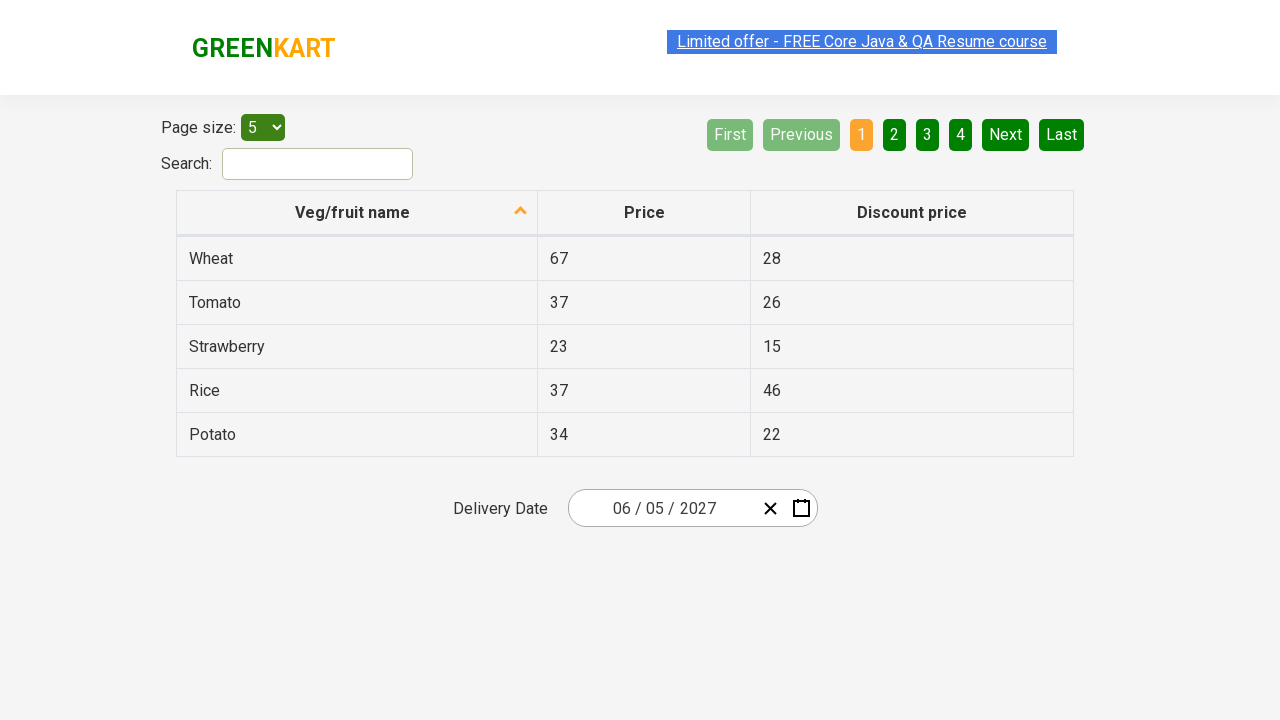

Assertion passed: input field 0 value matches expected value
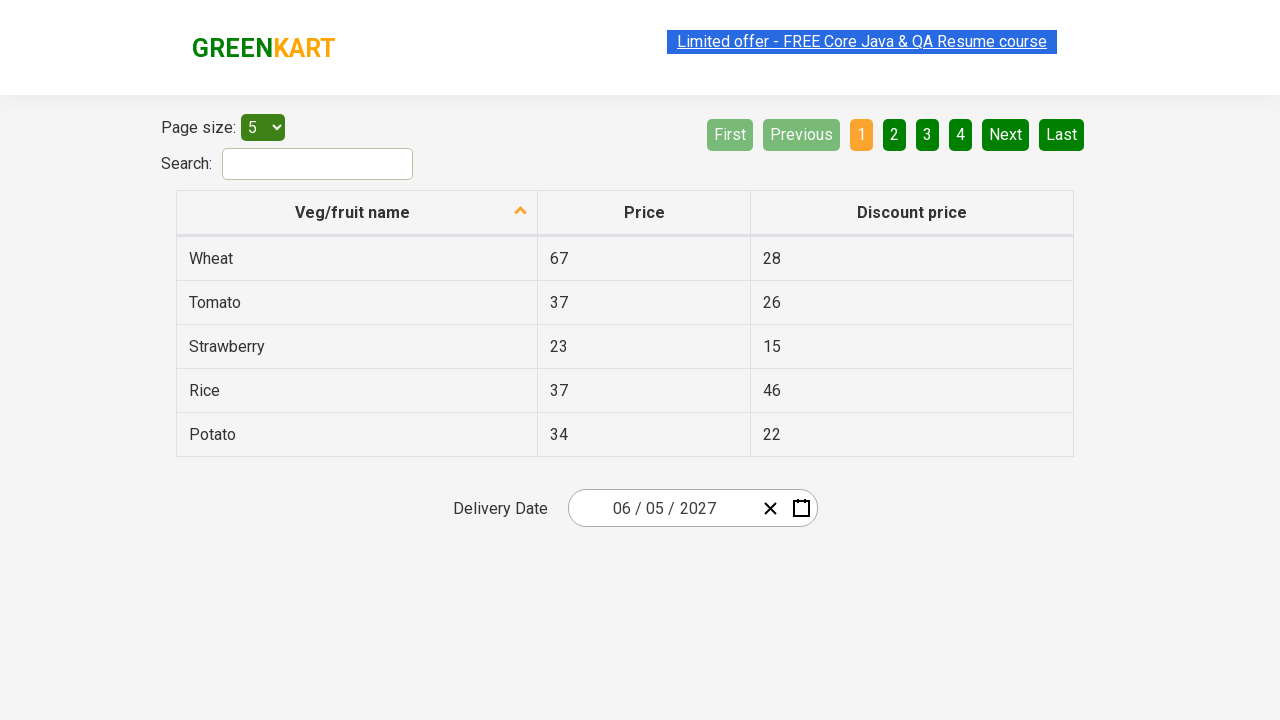

Verified input field 1 has value '5', expected '5'
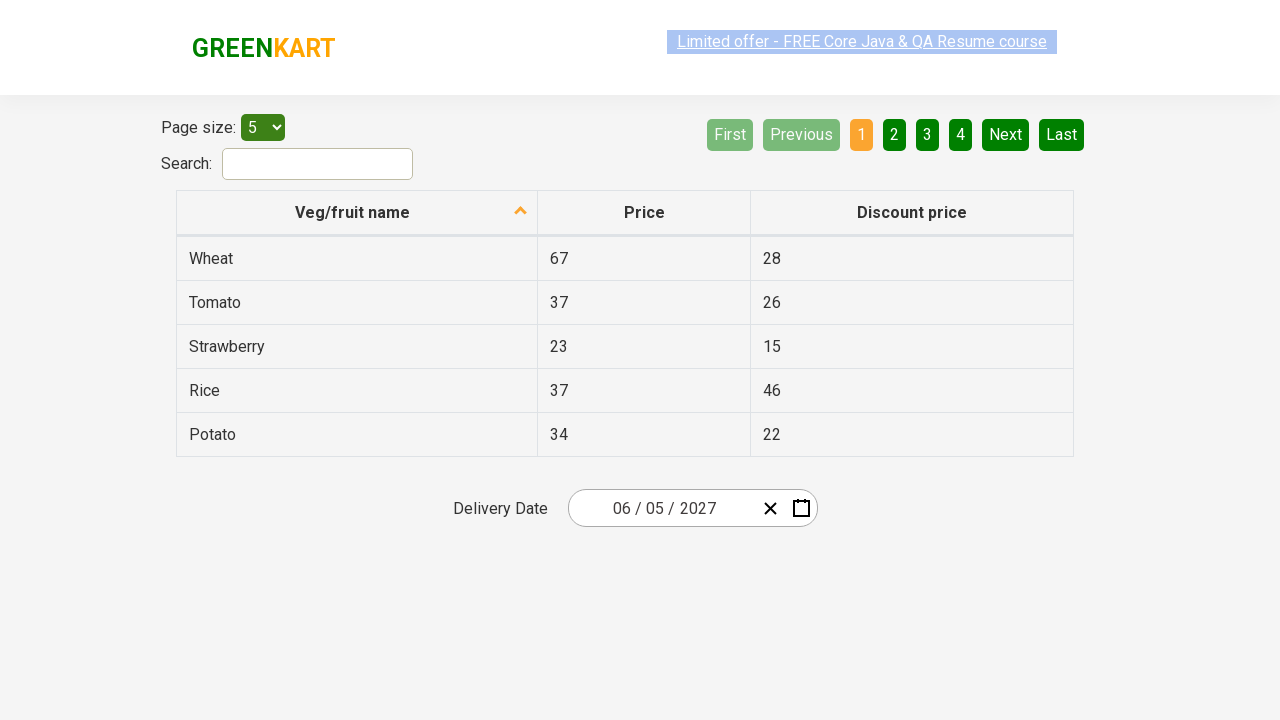

Assertion passed: input field 1 value matches expected value
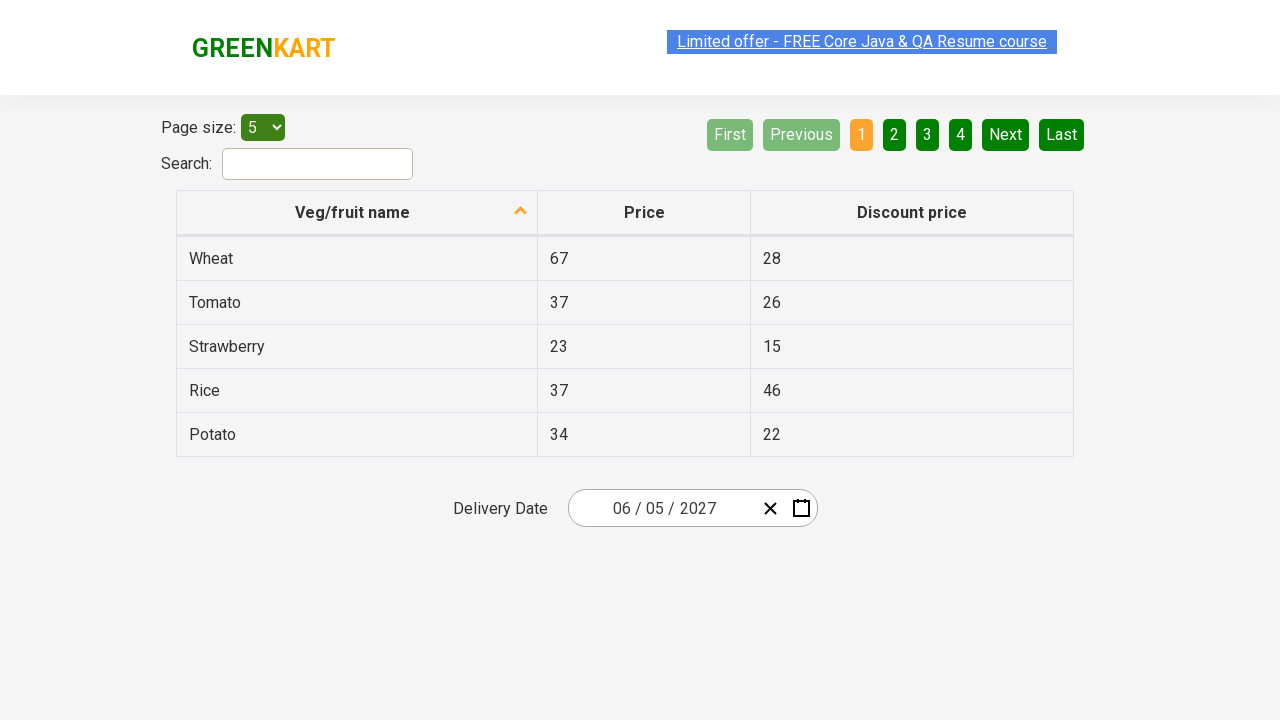

Verified input field 2 has value '2027', expected '2027'
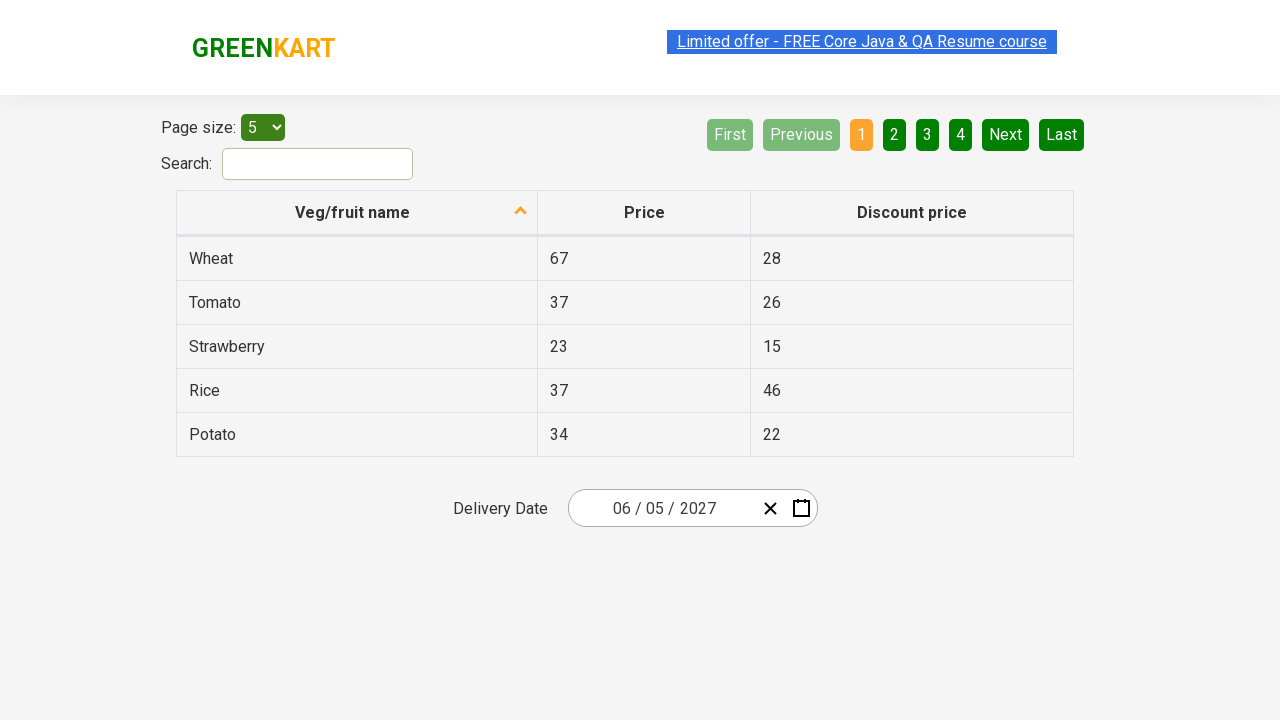

Assertion passed: input field 2 value matches expected value
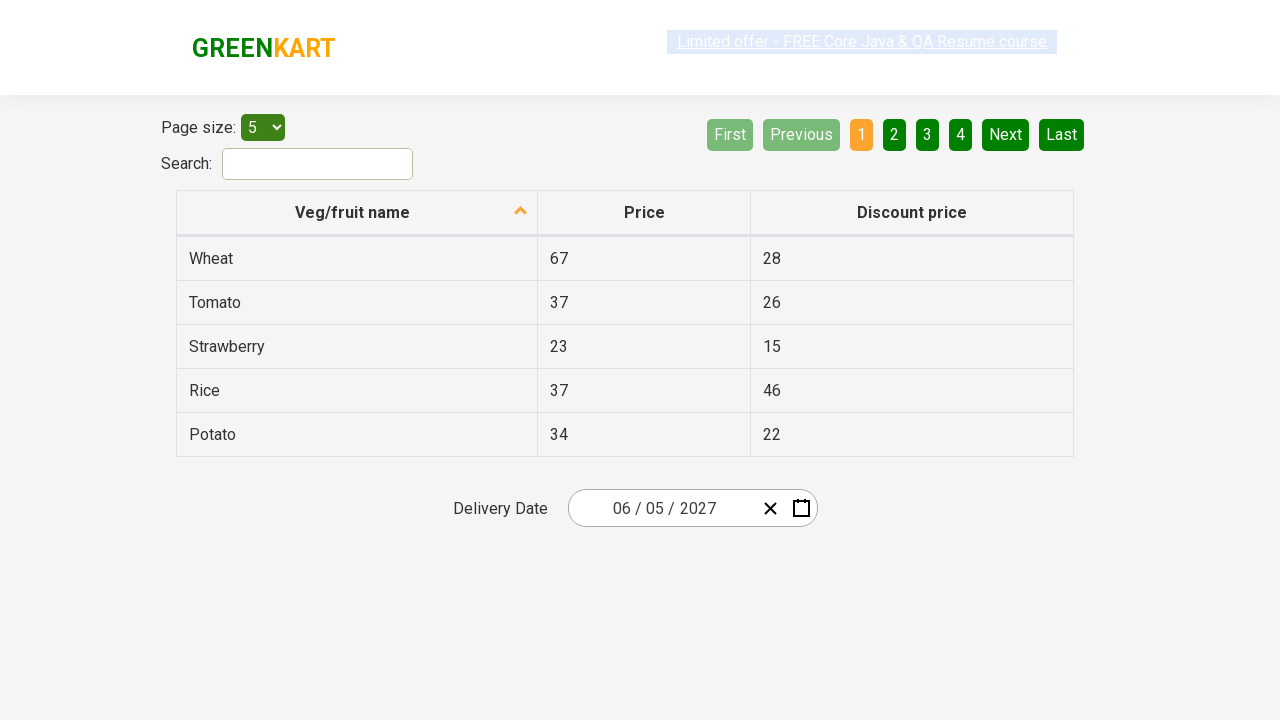

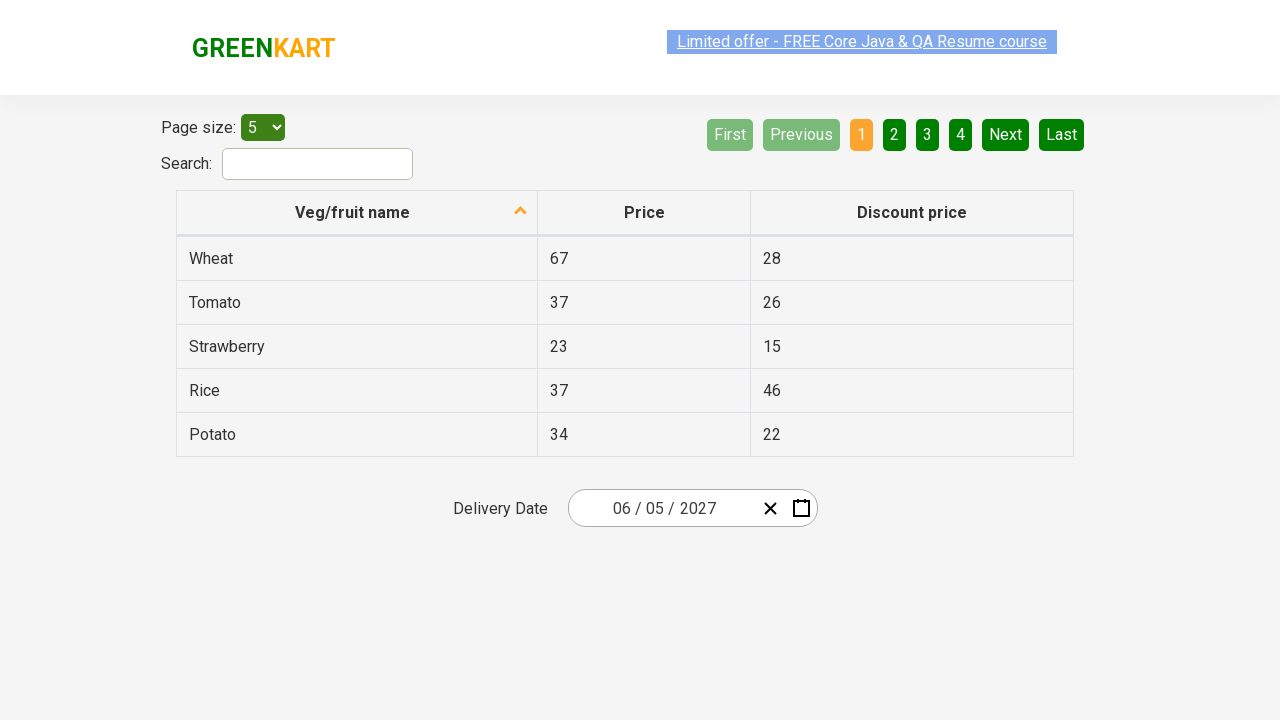